Tests form dropdown selections on a registration page by selecting various options from skills, country, and date of birth dropdowns

Starting URL: https://demo.automationtesting.in/Register.html

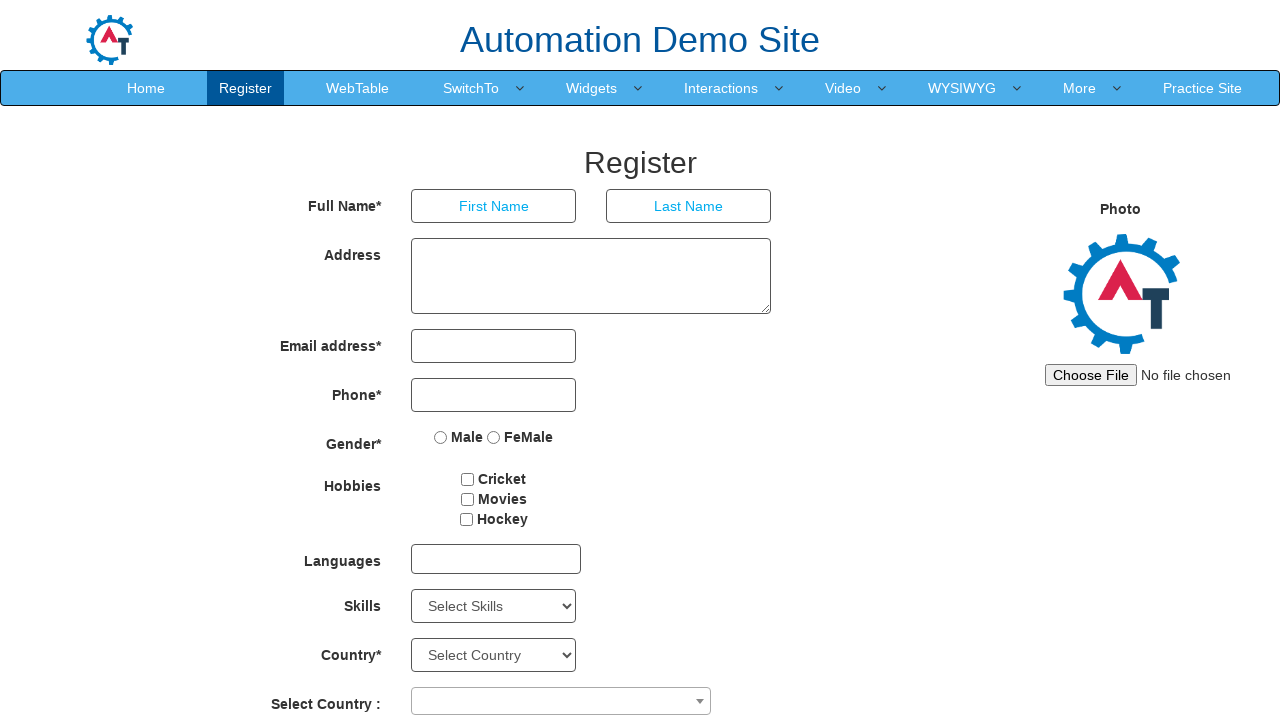

Selected skill option at index 2 from Skills dropdown on #Skills
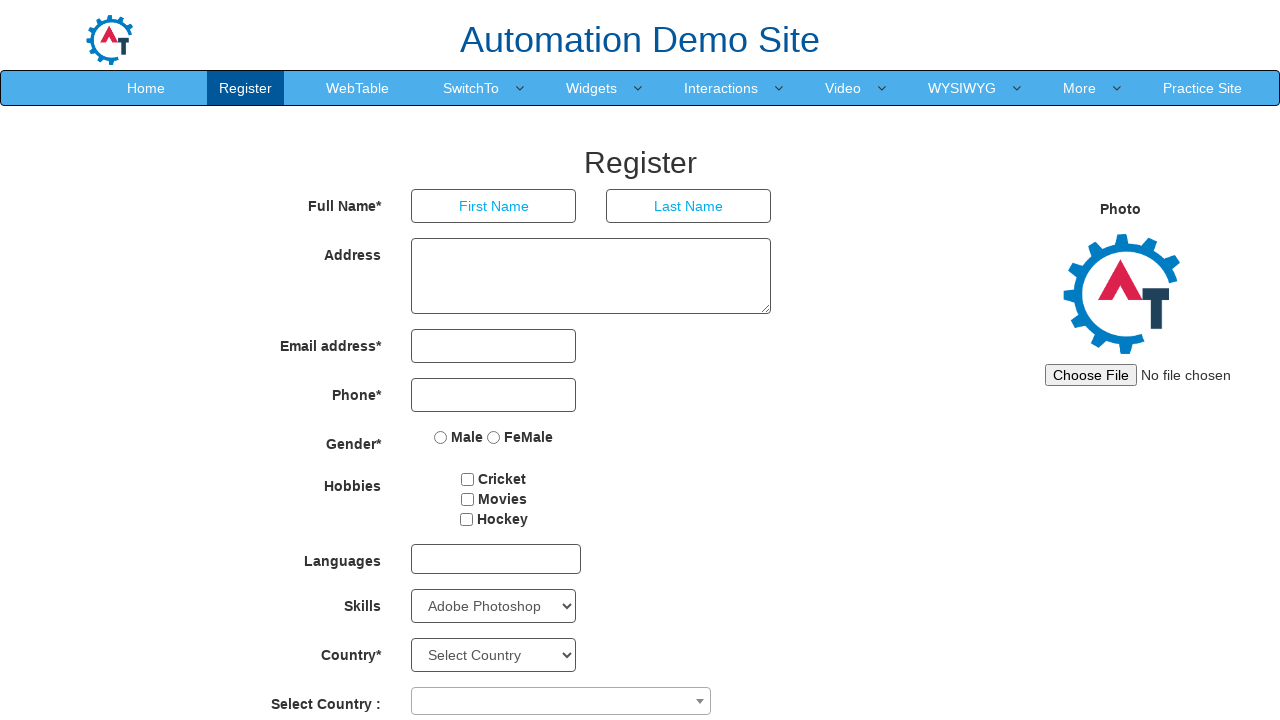

Waited 1000ms for page to process skill selection
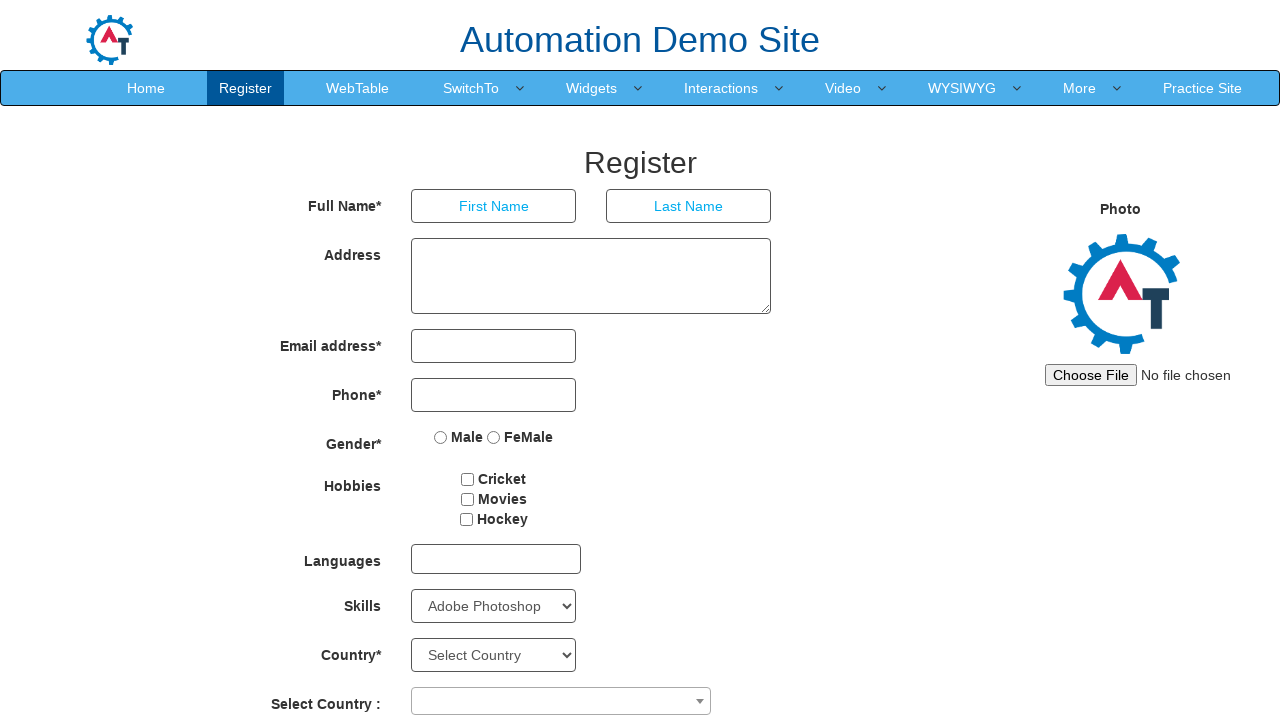

Selected 'Content Management Systems (CMS)' from Skills dropdown on #Skills
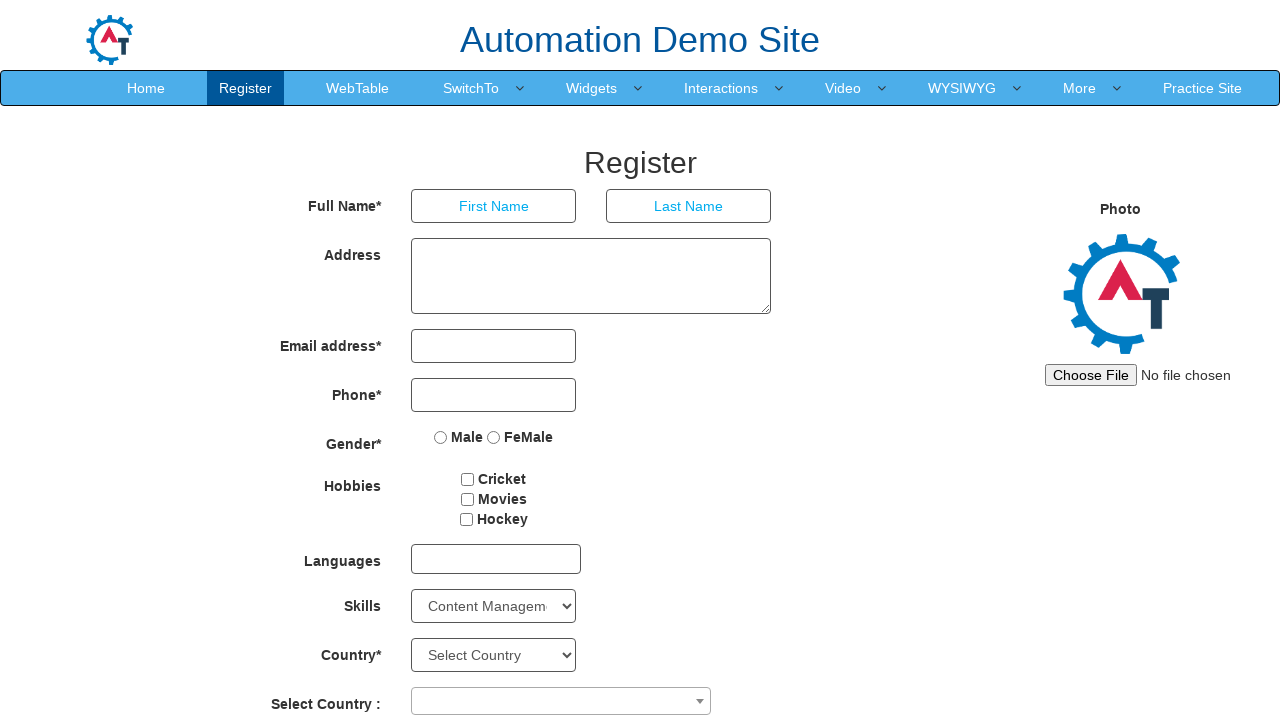

Waited 1000ms for page to process skill selection
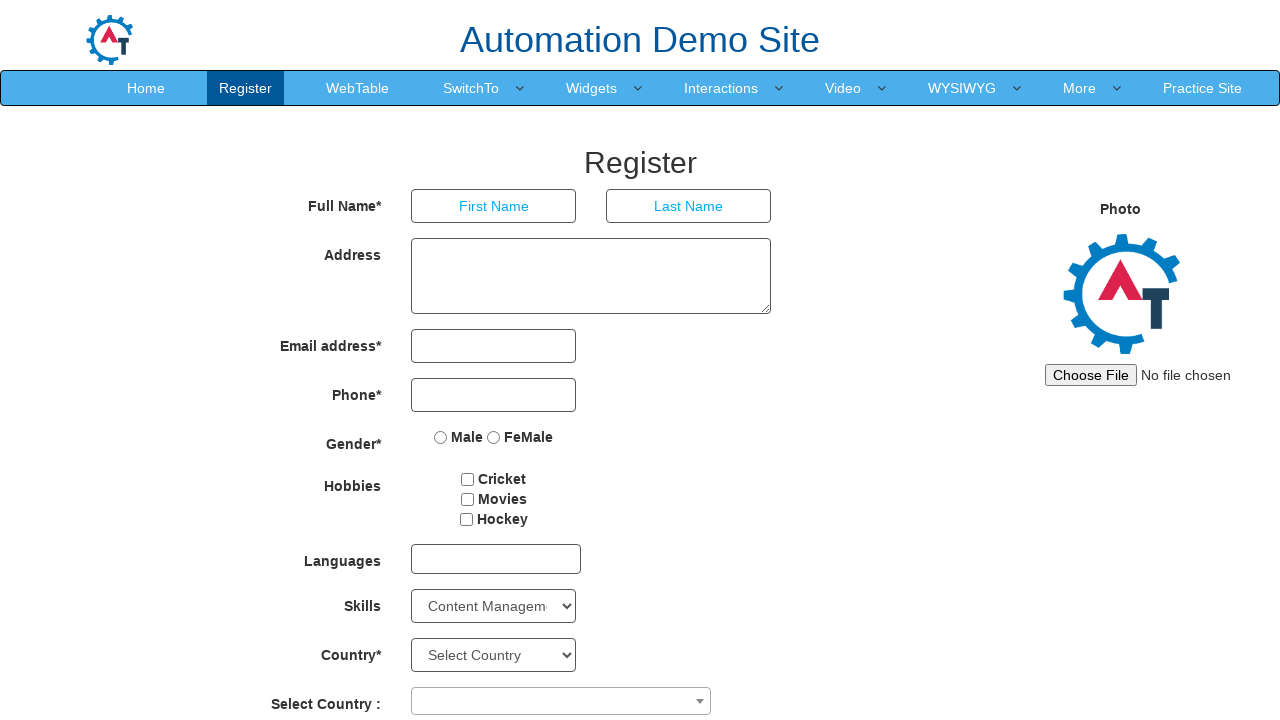

Selected 'Diagnostics' from Skills dropdown by label on #Skills
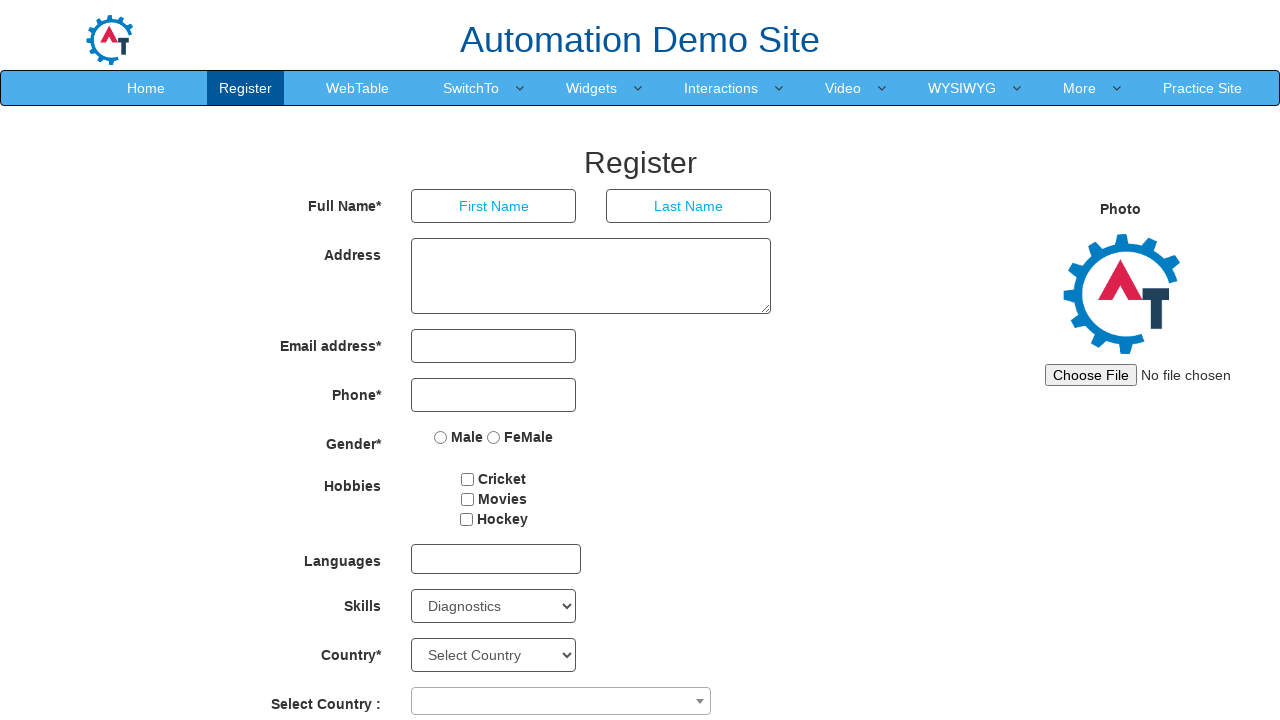

Selected 'Australia' from Country dropdown on #country
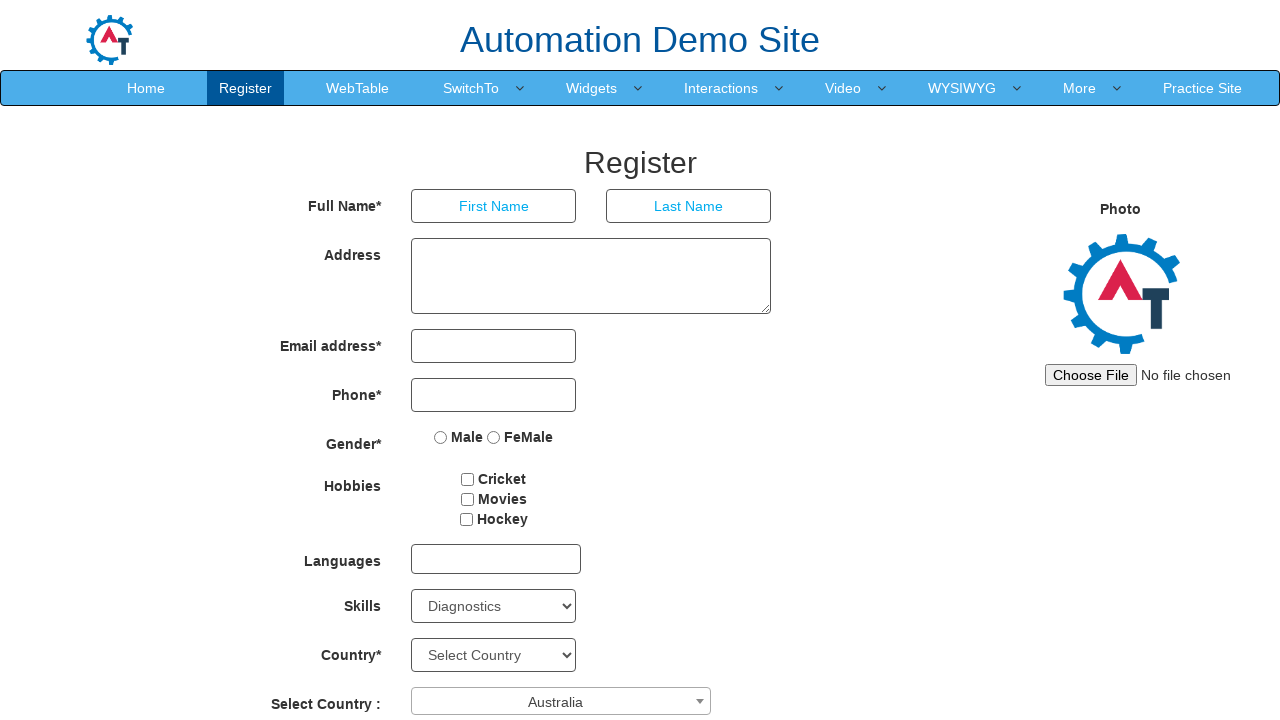

Selected '1956' from Year of Birth dropdown on #yearbox
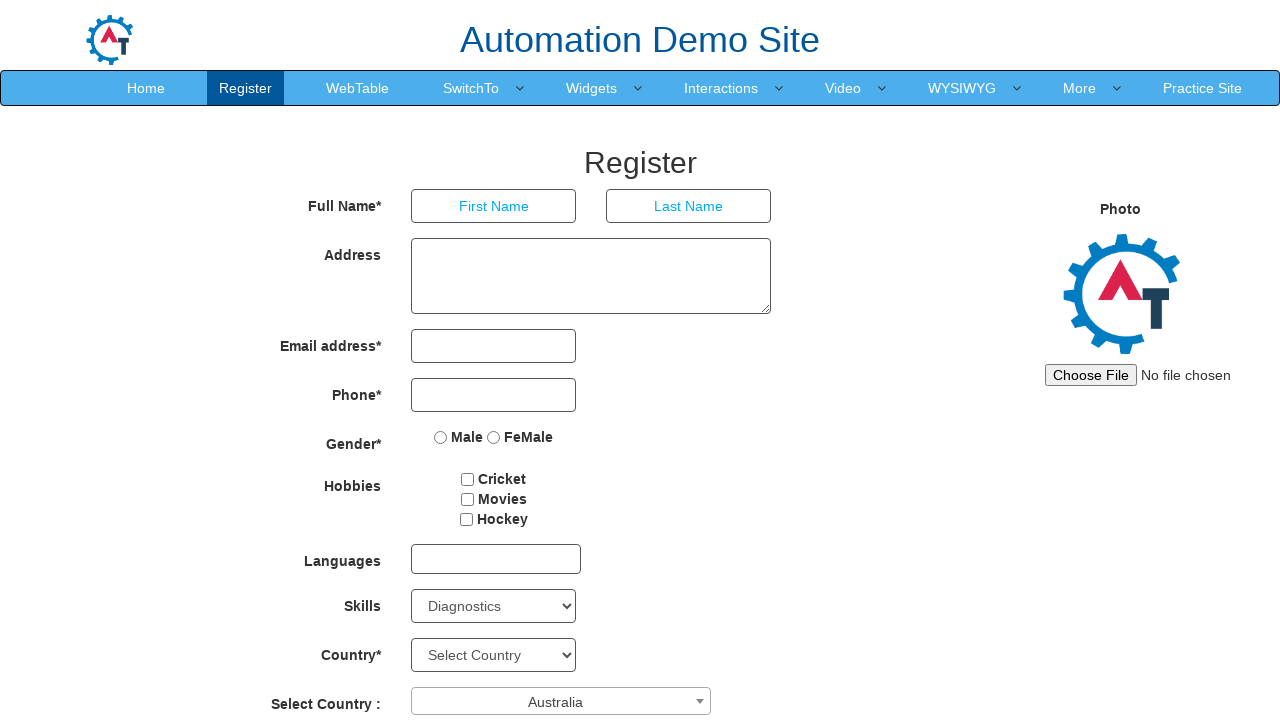

Selected 'July' from Month of Birth dropdown on select[placeholder='Month']
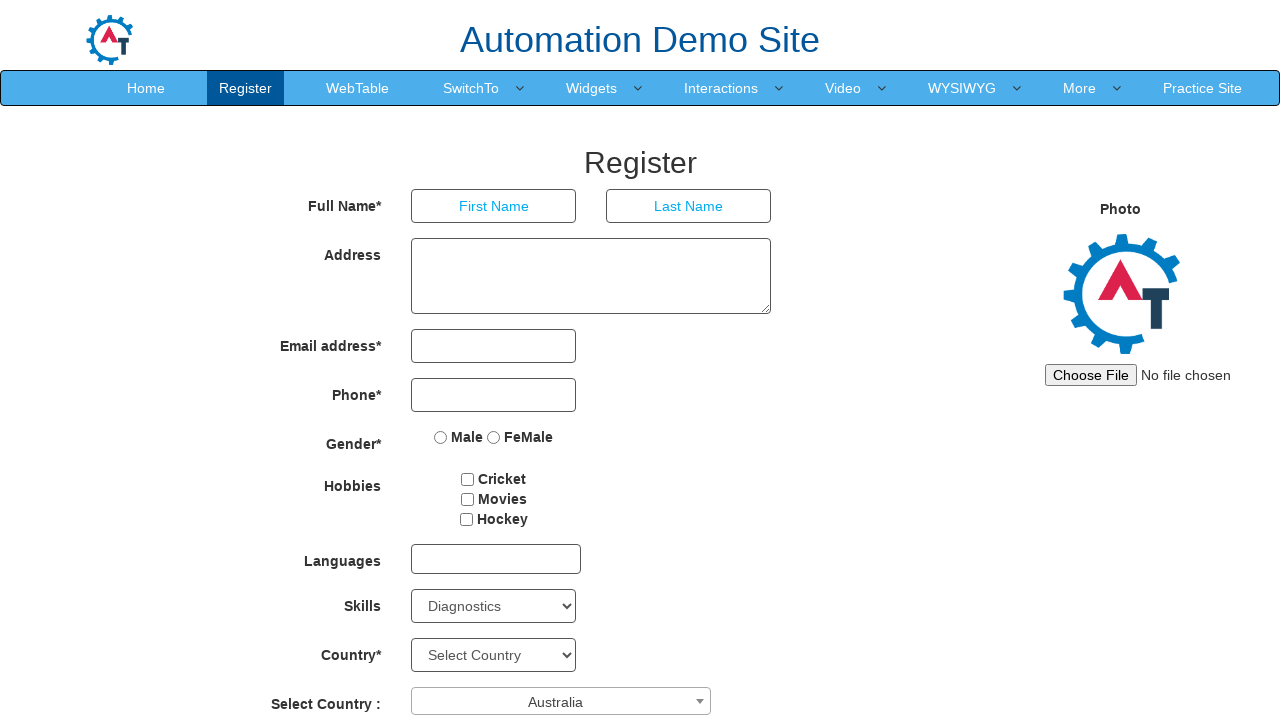

Selected day '4' from Day of Birth dropdown on #daybox
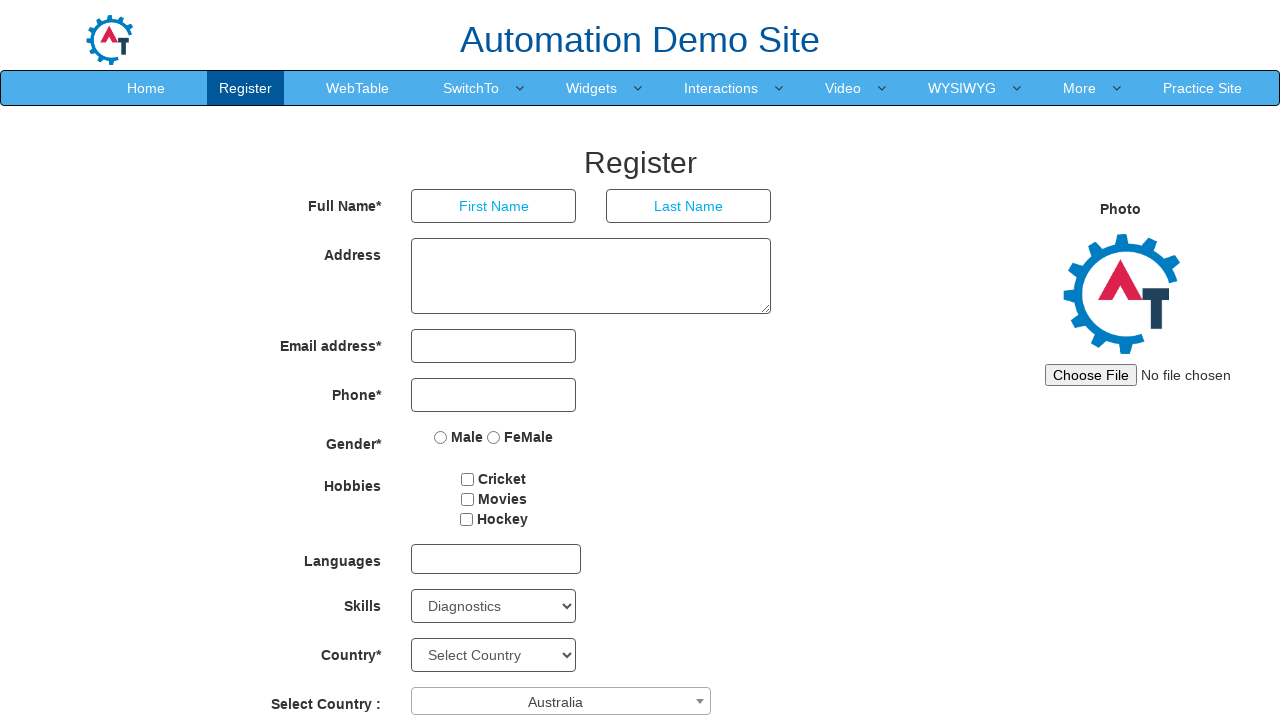

Waited 2000ms for form processing to complete
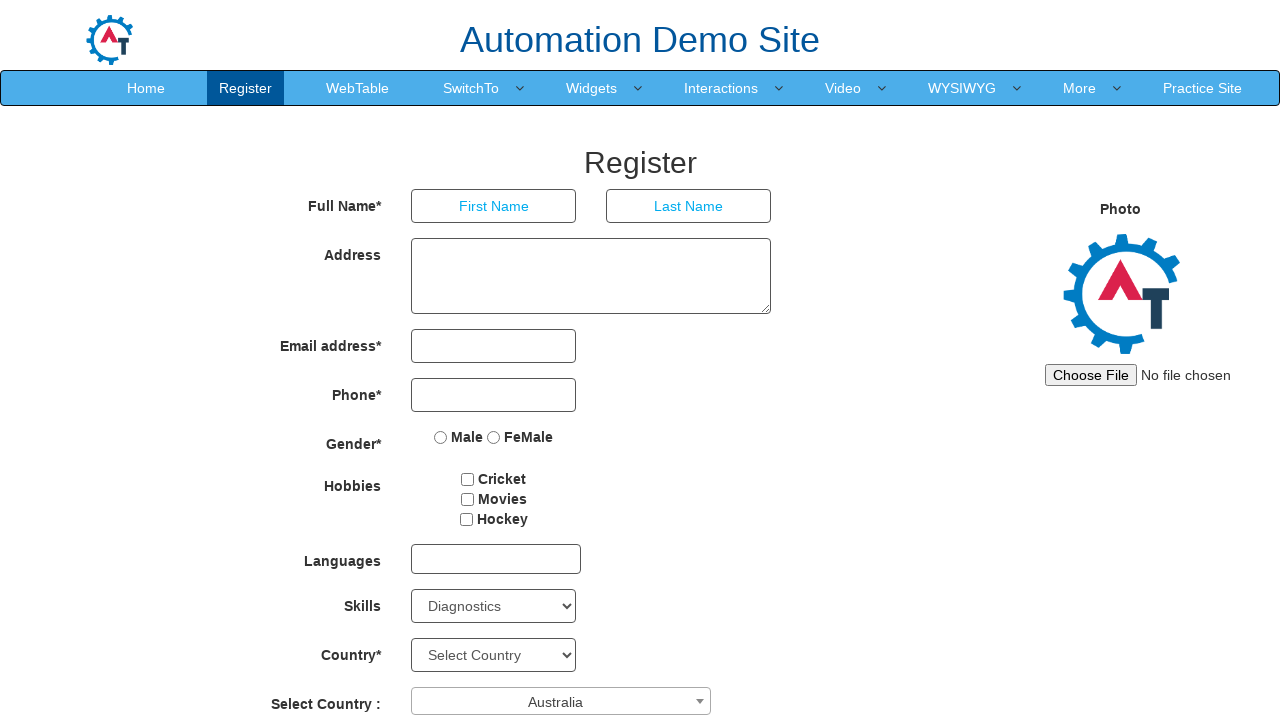

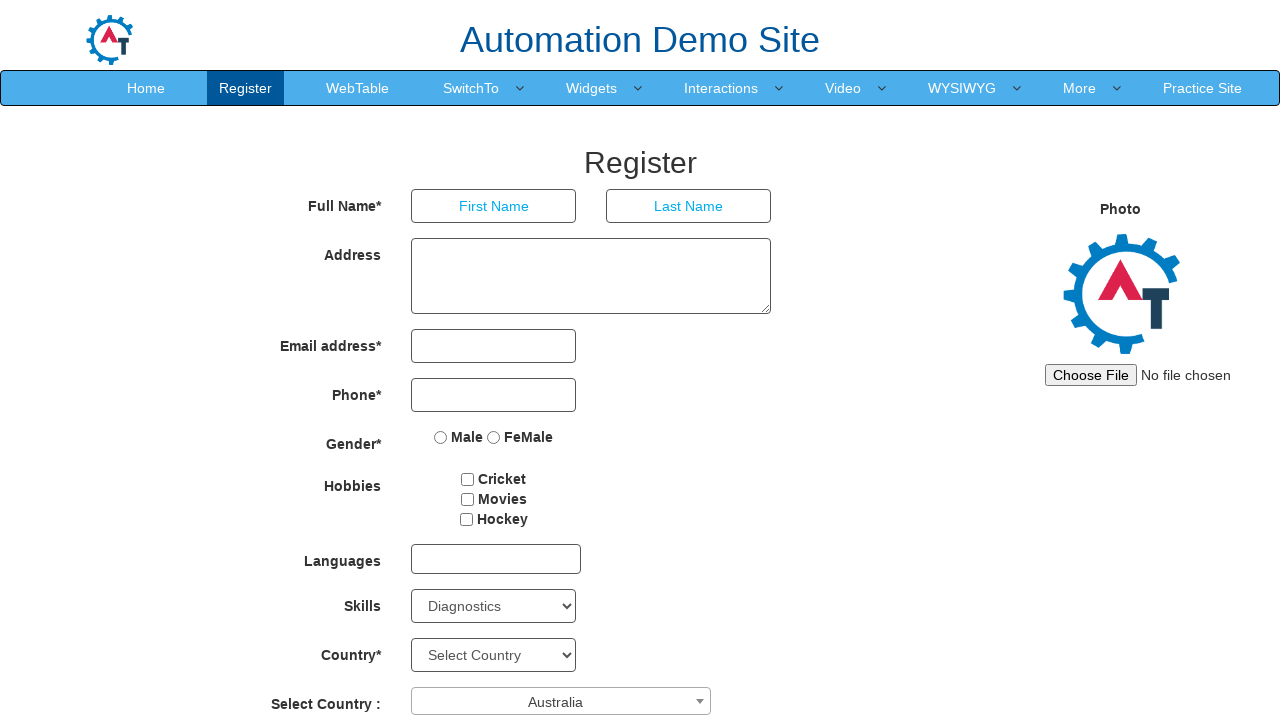